Tests input field interactions by setting a numeric value and typing additional digits into a number input field

Starting URL: https://the-internet.herokuapp.com/inputs

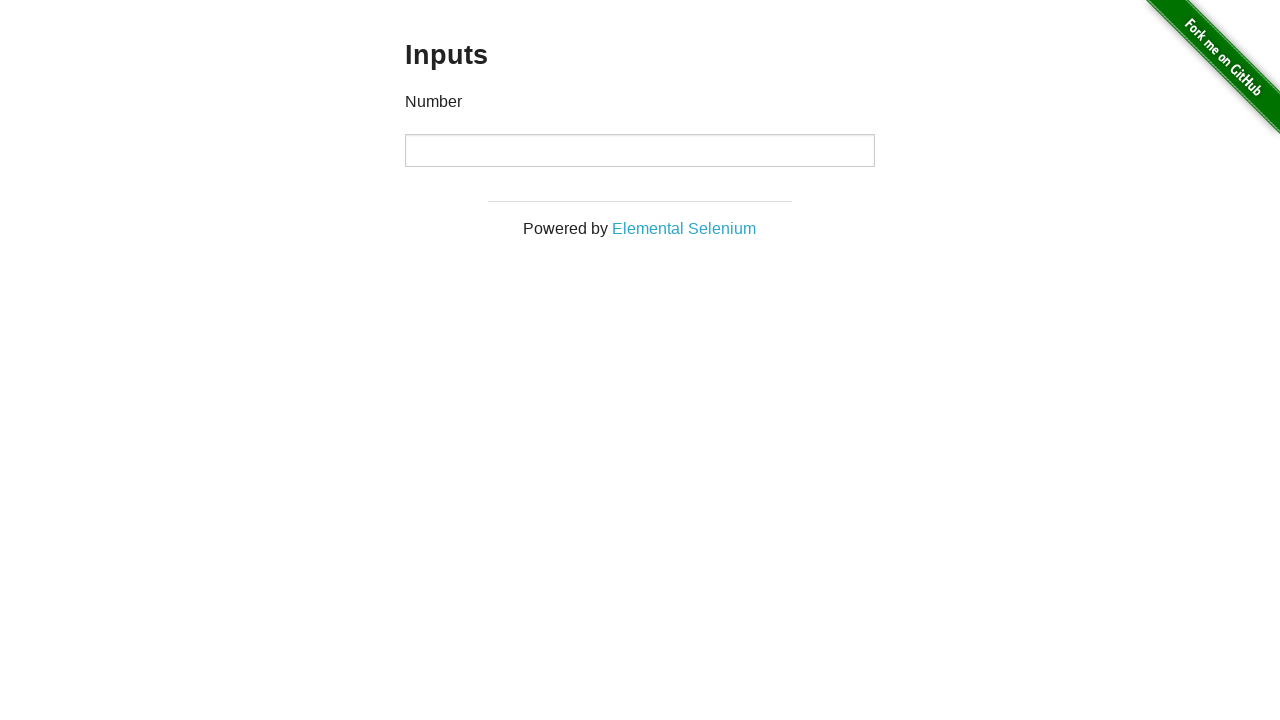

Number input field loaded
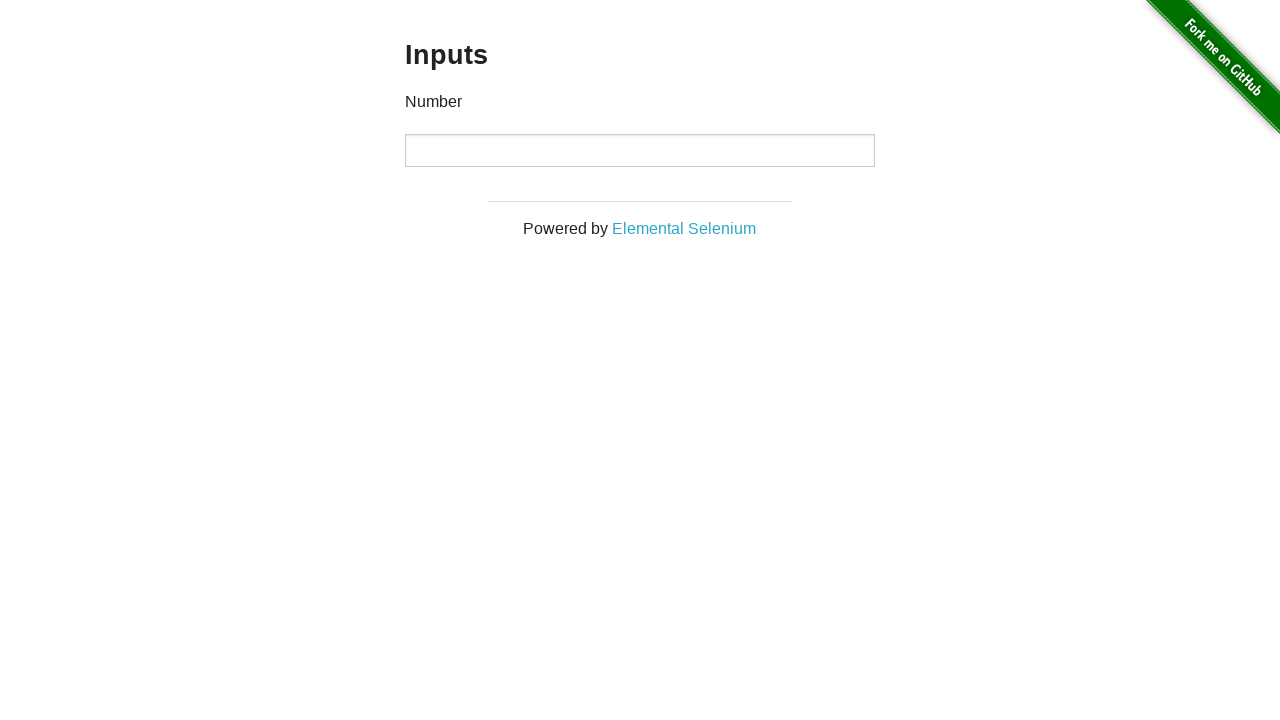

Filled number input with value '123456' on [type=number]
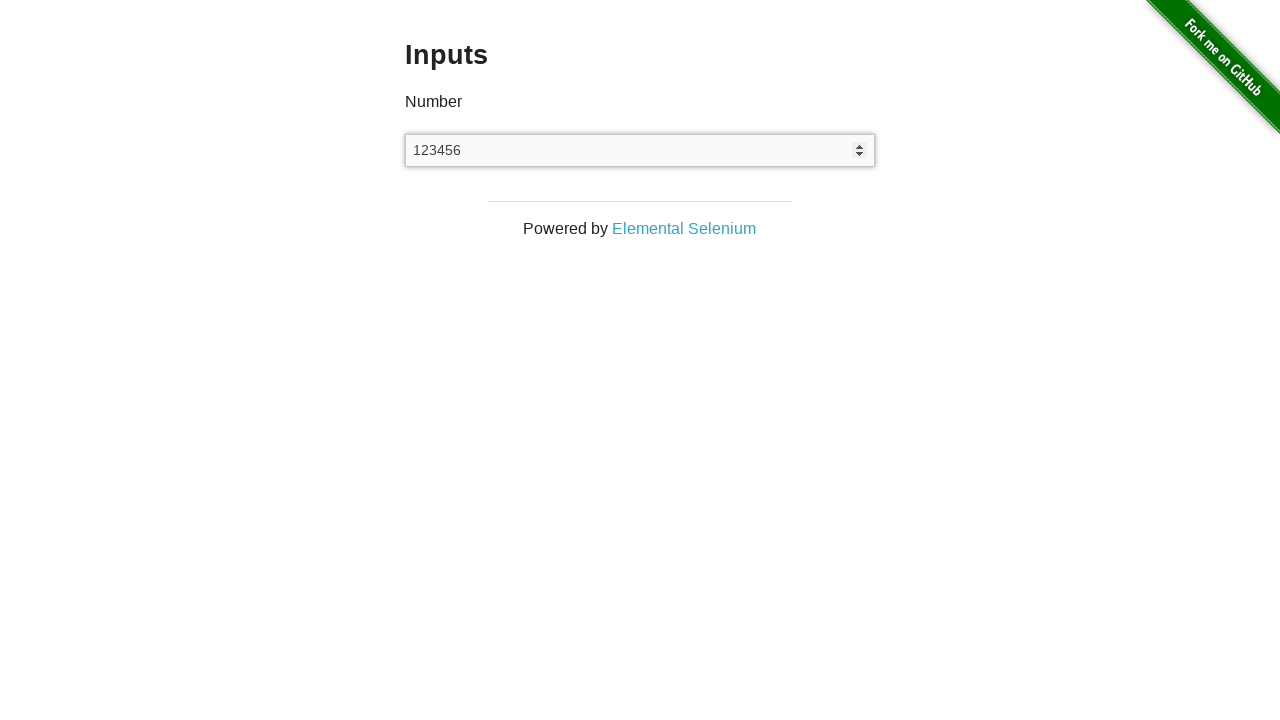

Typed additional digits '56789' into number input field on [type=number]
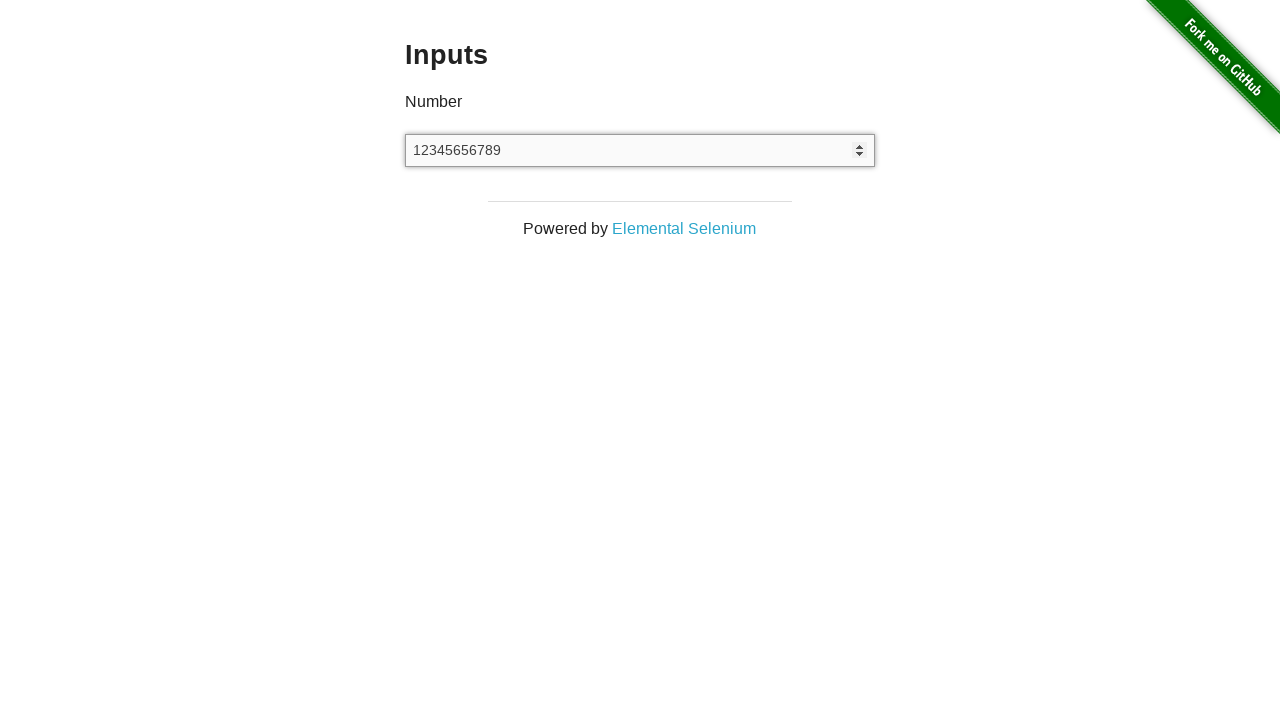

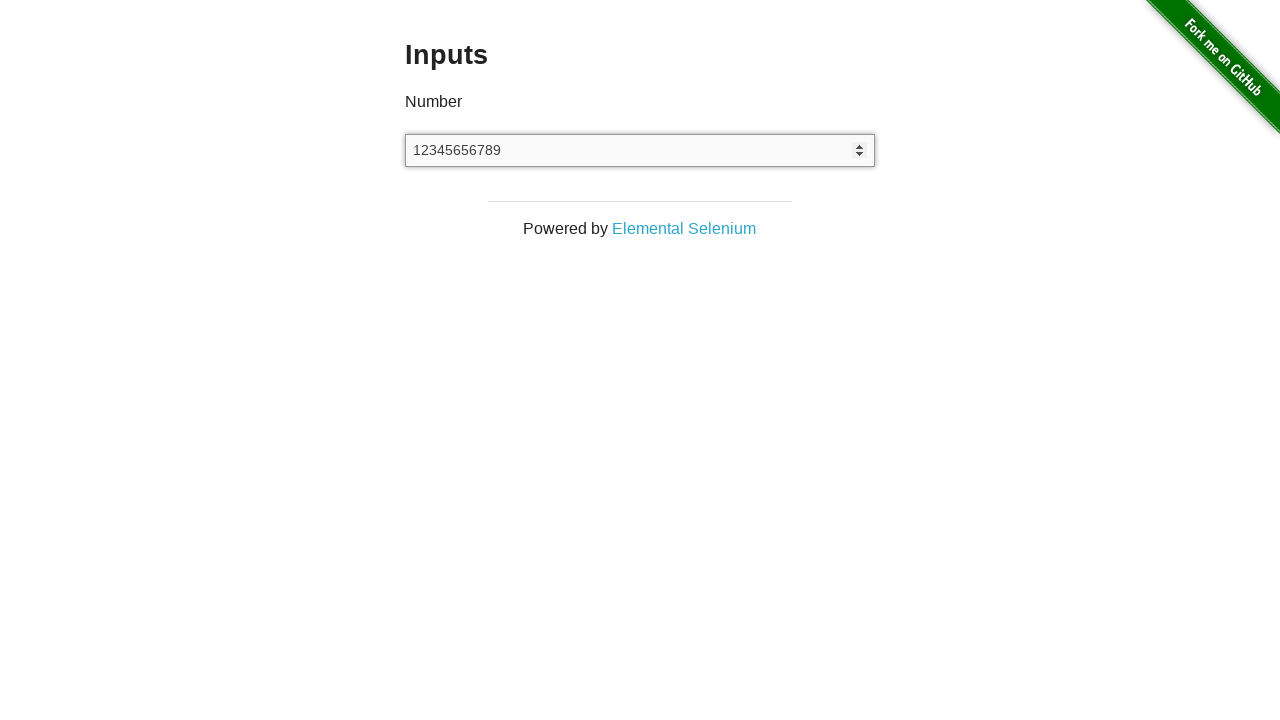